Tests table sorting functionality by clicking the Due column header twice to verify descending order sorting

Starting URL: http://the-internet.herokuapp.com/tables

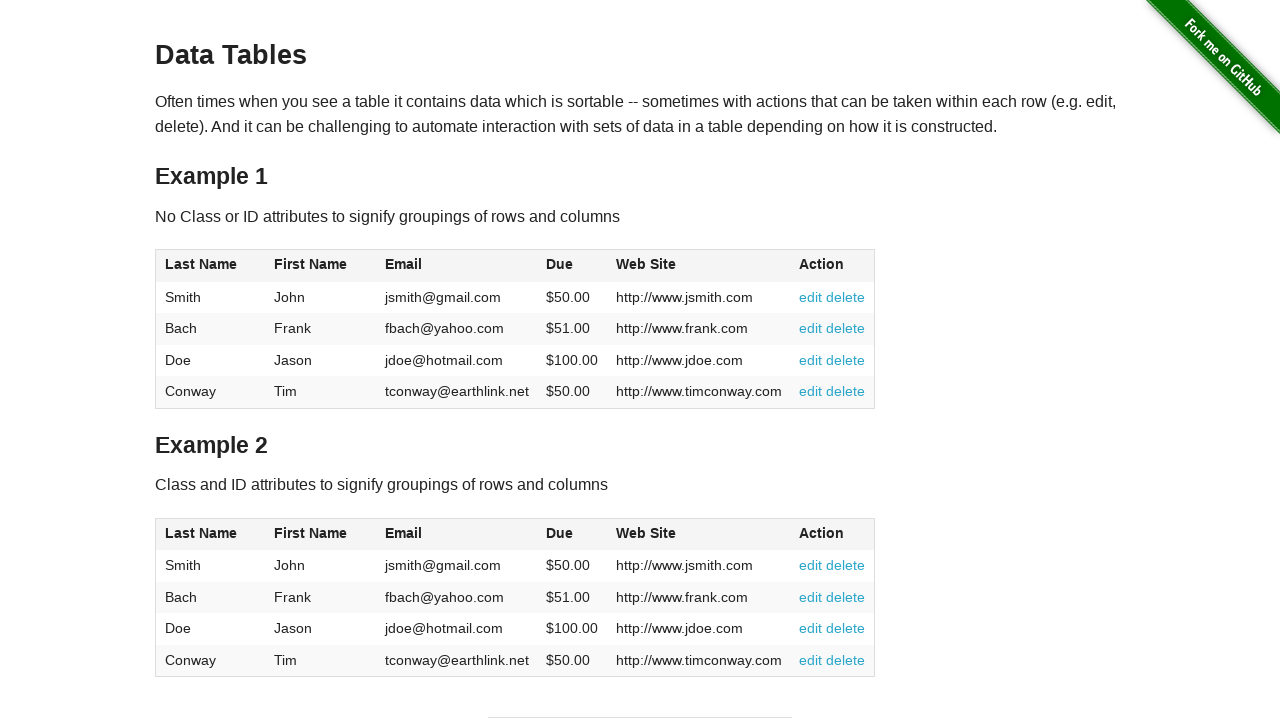

Clicked Due column header first time for ascending sort at (572, 266) on #table1 thead tr th:nth-of-type(4)
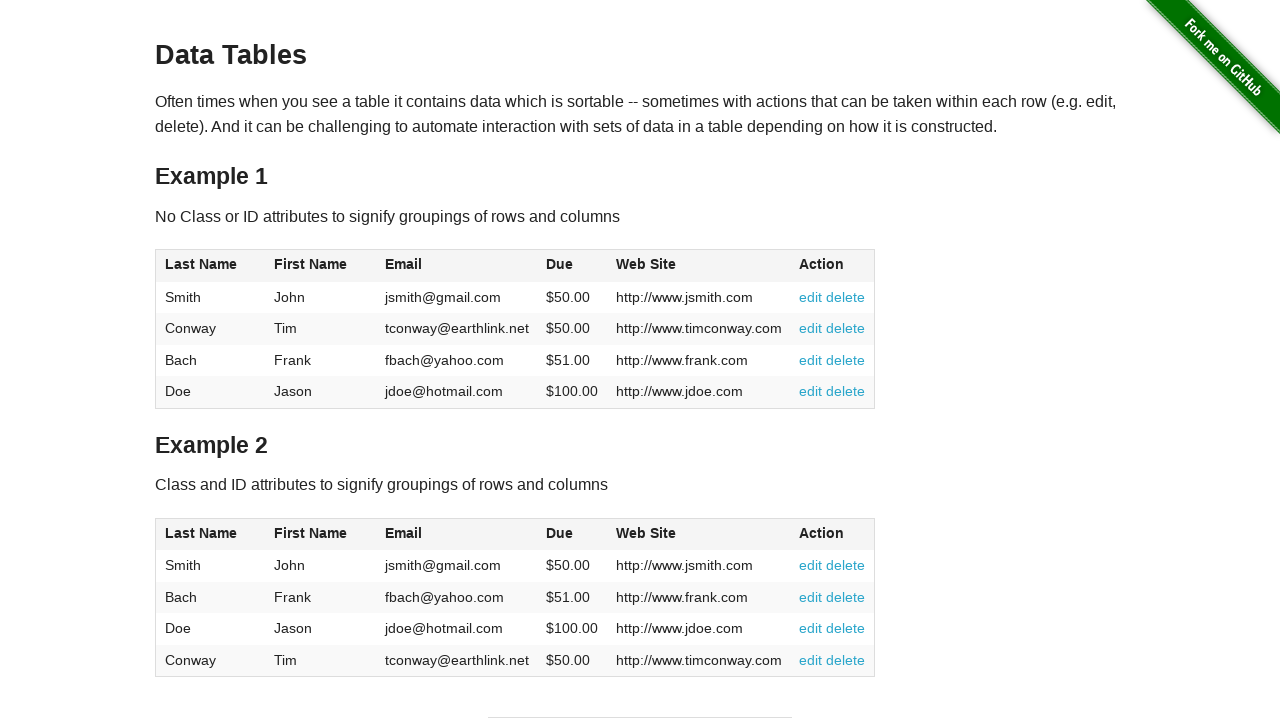

Clicked Due column header second time for descending sort at (572, 266) on #table1 thead tr th:nth-of-type(4)
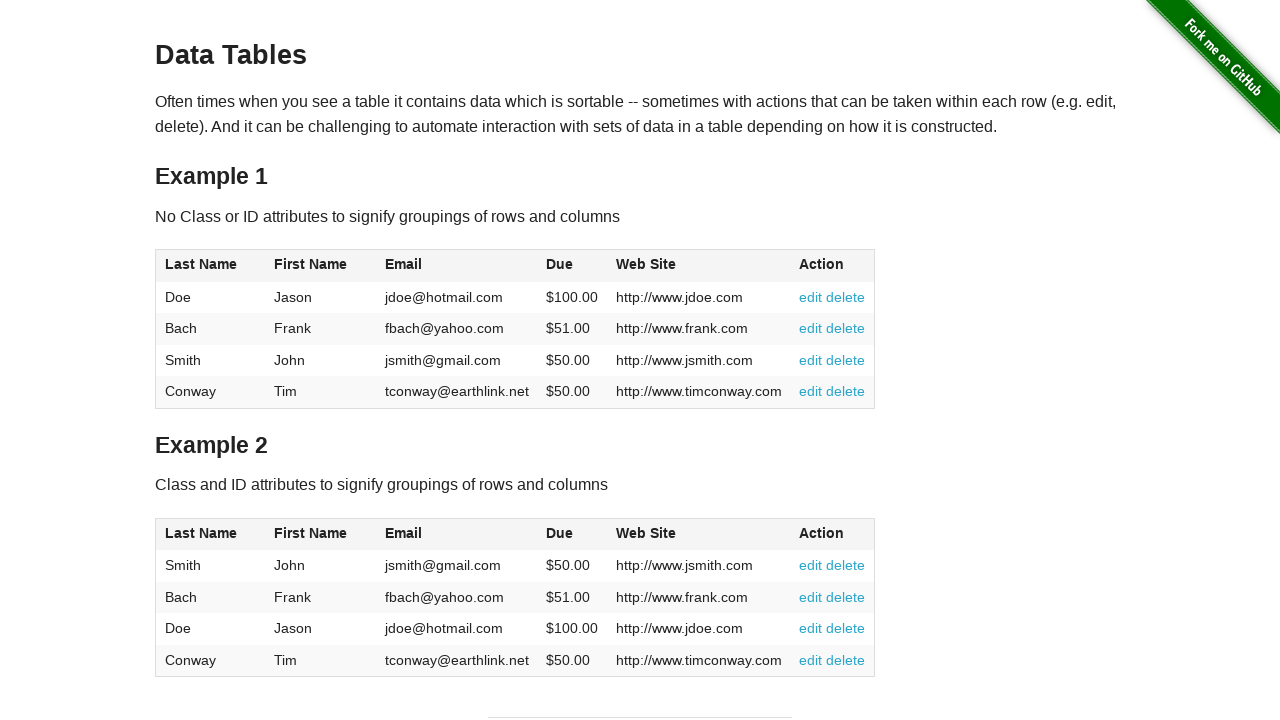

Table data loaded and visible
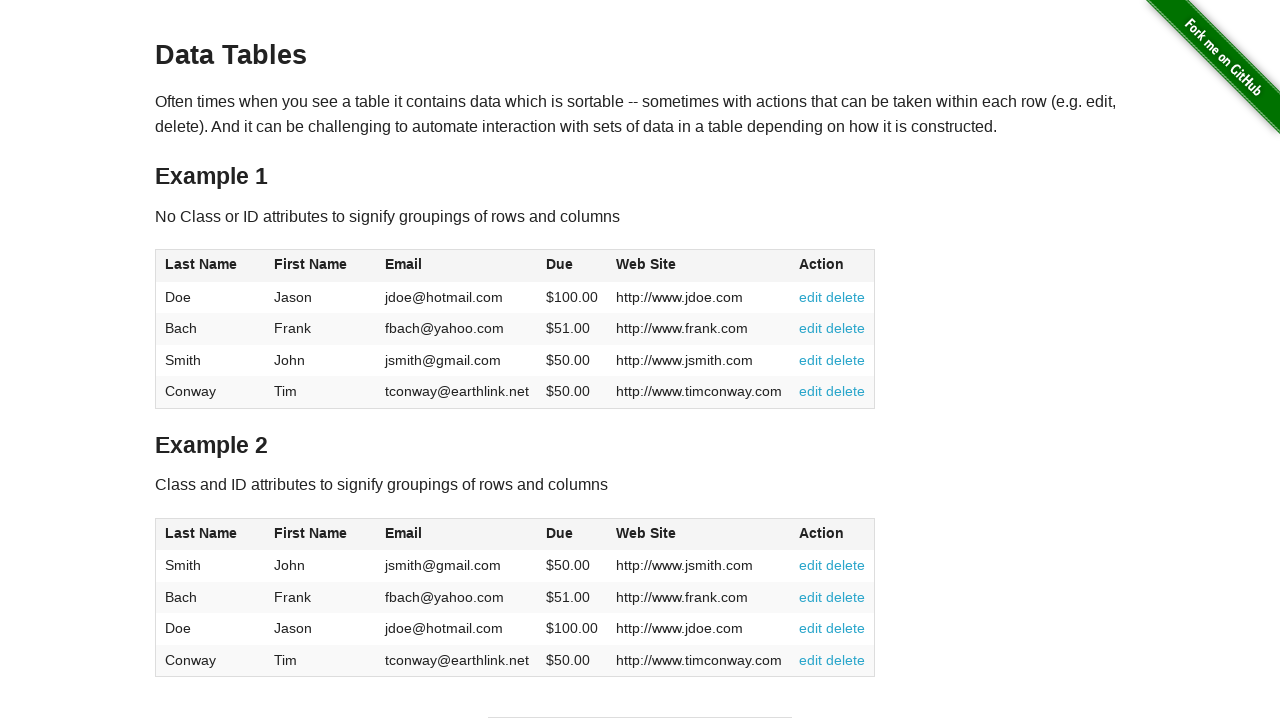

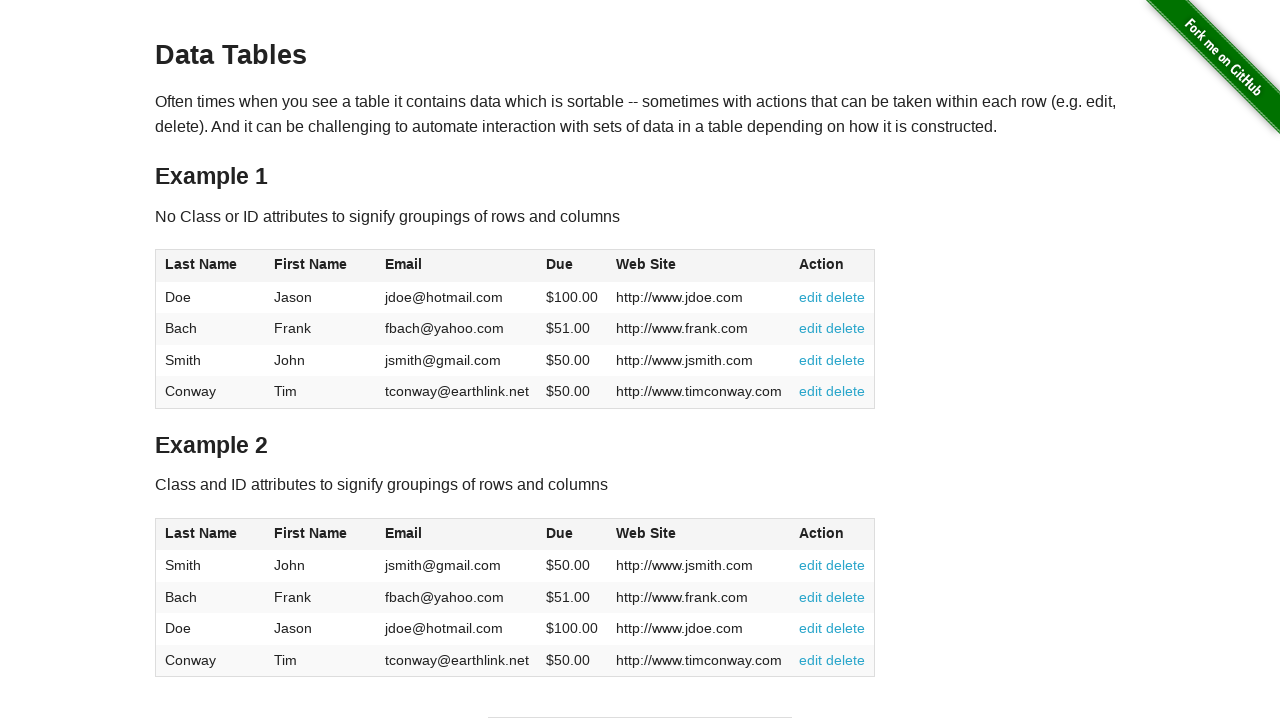